Tests the CD case creation form by filling in artist name, album title, track list, selecting jewel case and A4 paper options, then submitting the form to generate a printable CD case cover.

Starting URL: http://www.papercdcase.com/index.php

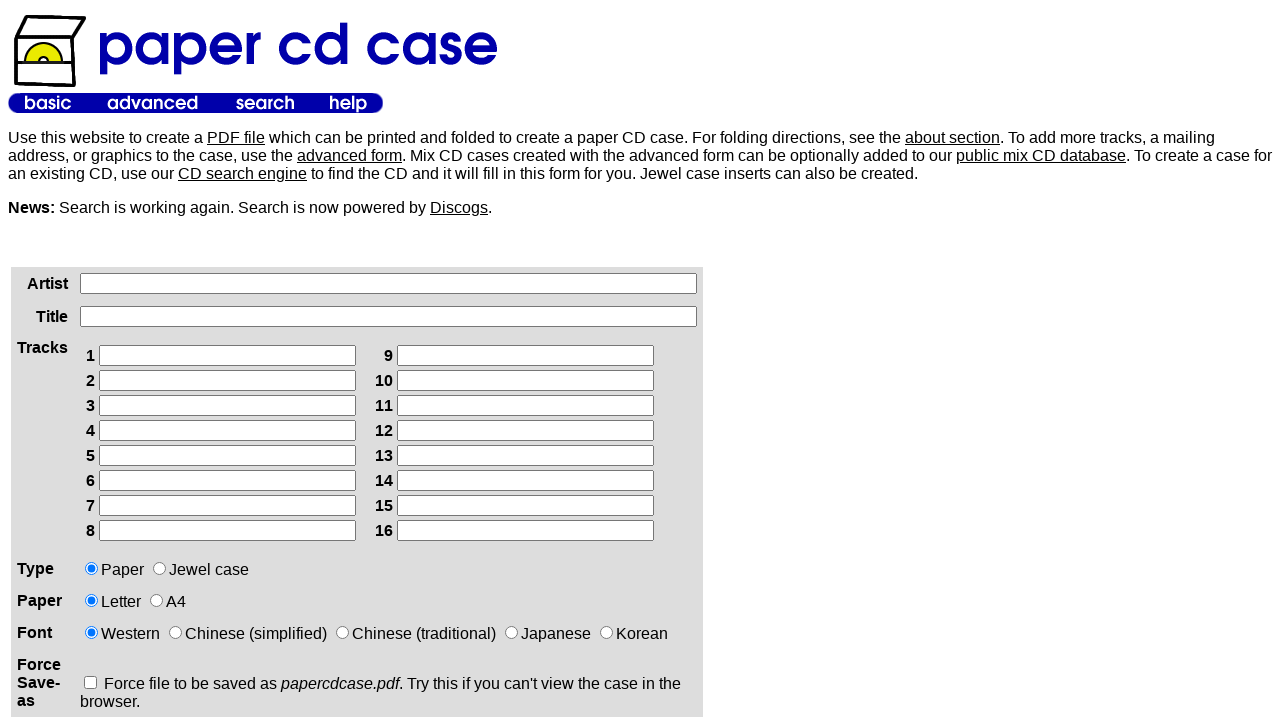

Waited for artist name input field to load
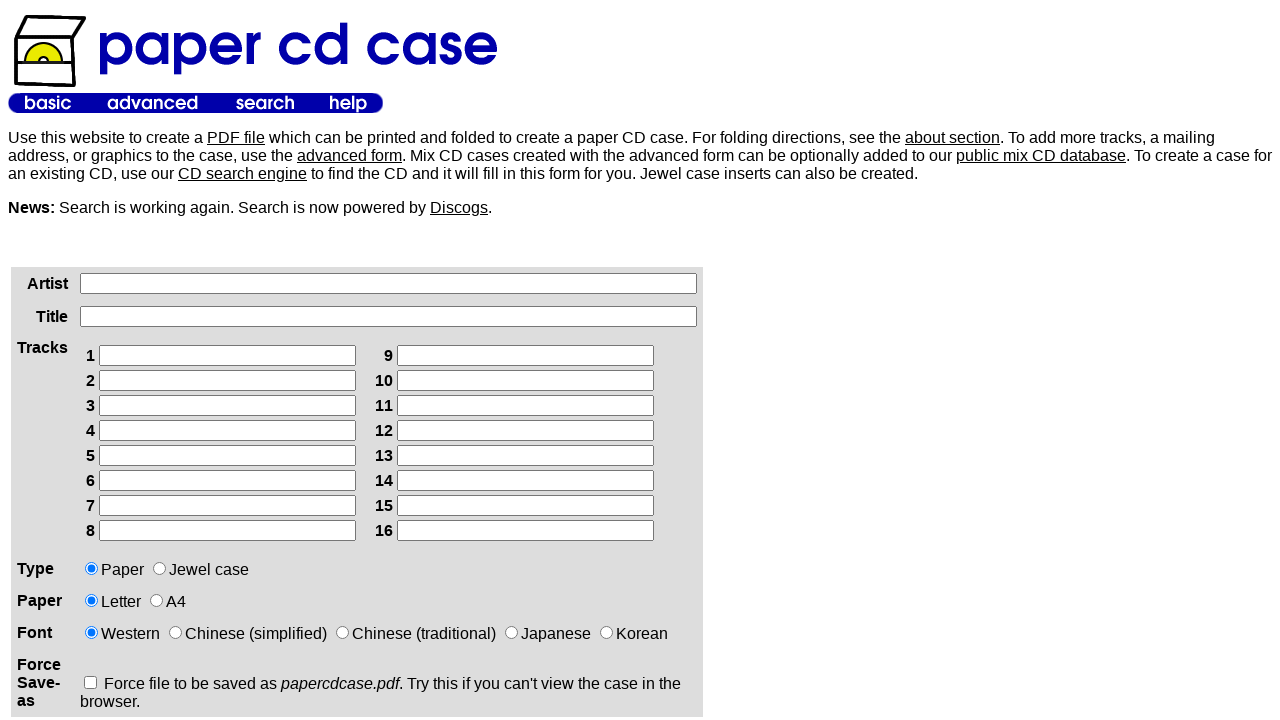

Filled artist name field with 'Queen' on xpath=/html/body/table[2]/tbody/tr/td[1]/div/form/table/tbody/tr[1]/td[2]/input
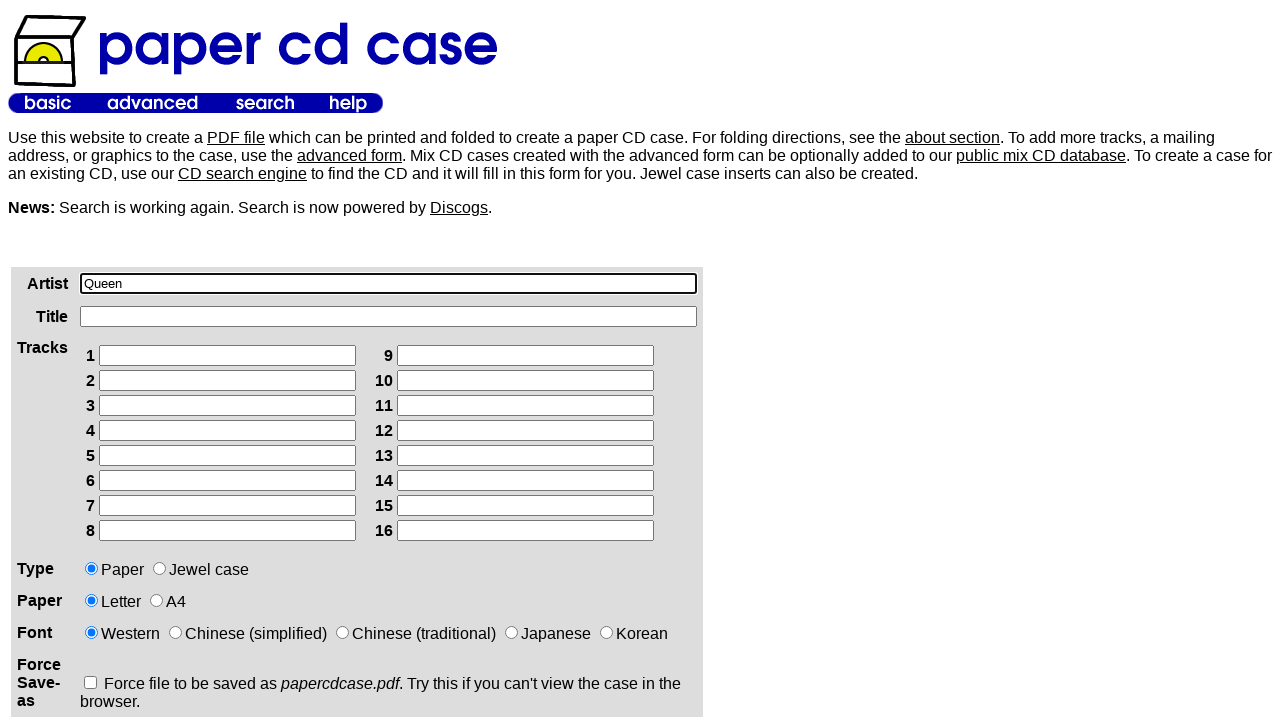

Filled album title field with 'A Night at the Opera' on xpath=/html/body/table[2]/tbody/tr/td[1]/div/form/table/tbody/tr[2]/td[2]/input
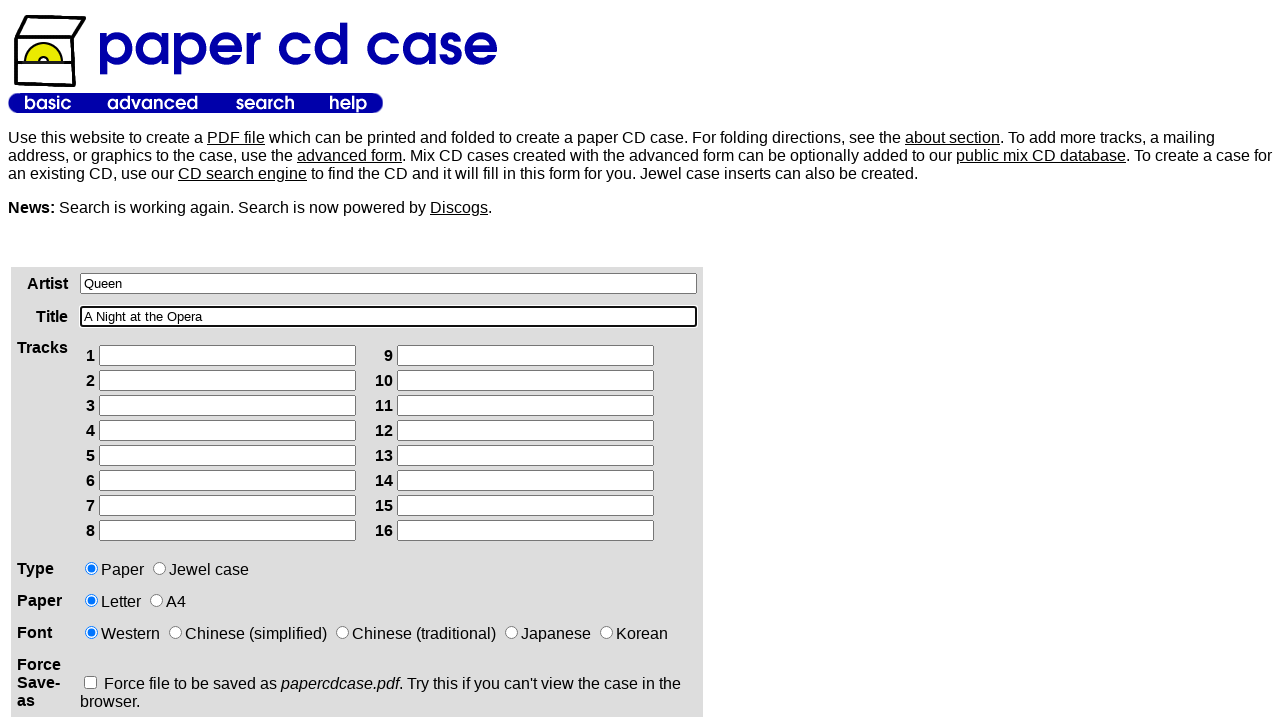

Filled track 1 with 'Death on Two Legs' on xpath=/html/body/table[2]/tbody/tr/td[1]/div/form/table/tbody/tr[3]/td[2]/table/
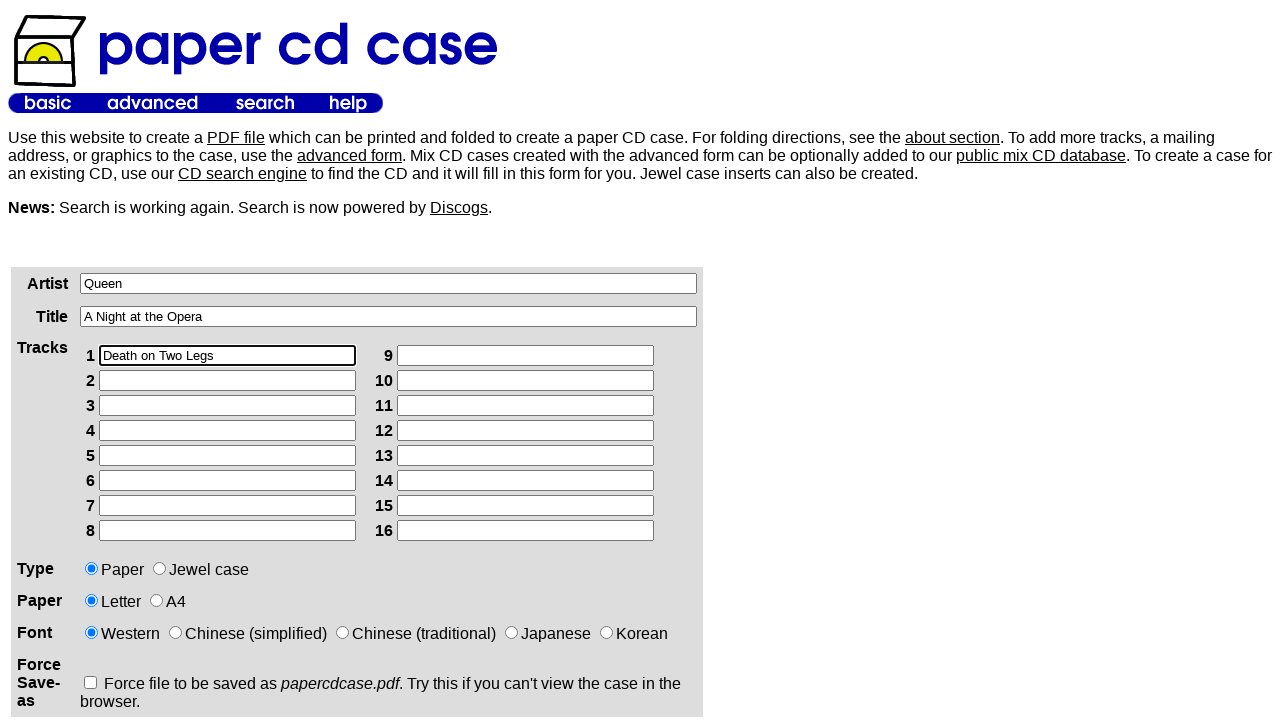

Filled track 2 with 'Lazing on a Sunday Afternoon' on xpath=/html/body/table[2]/tbody/tr/td[1]/div/form/table/tbody/tr[3]/td[2]/table/
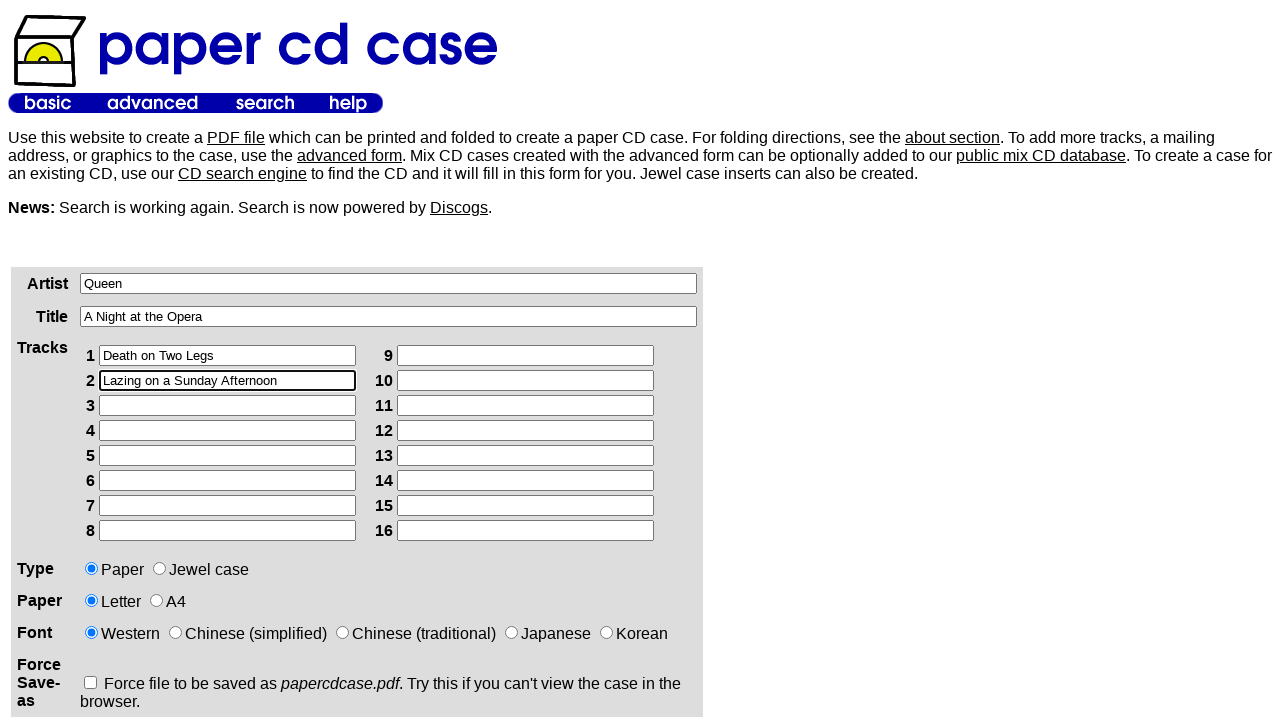

Filled track 3 with 'I'm in Love with My Car' on xpath=/html/body/table[2]/tbody/tr/td[1]/div/form/table/tbody/tr[3]/td[2]/table/
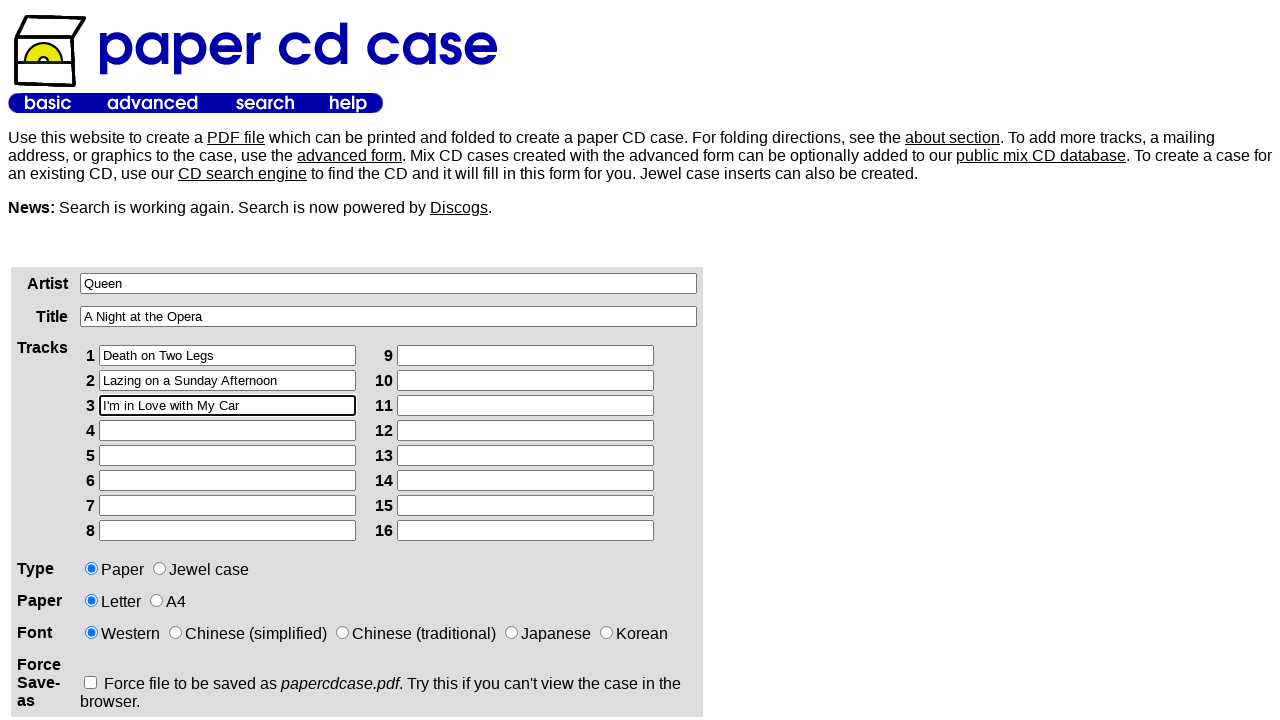

Filled track 4 with 'You're My Best Friend' on xpath=/html/body/table[2]/tbody/tr/td[1]/div/form/table/tbody/tr[3]/td[2]/table/
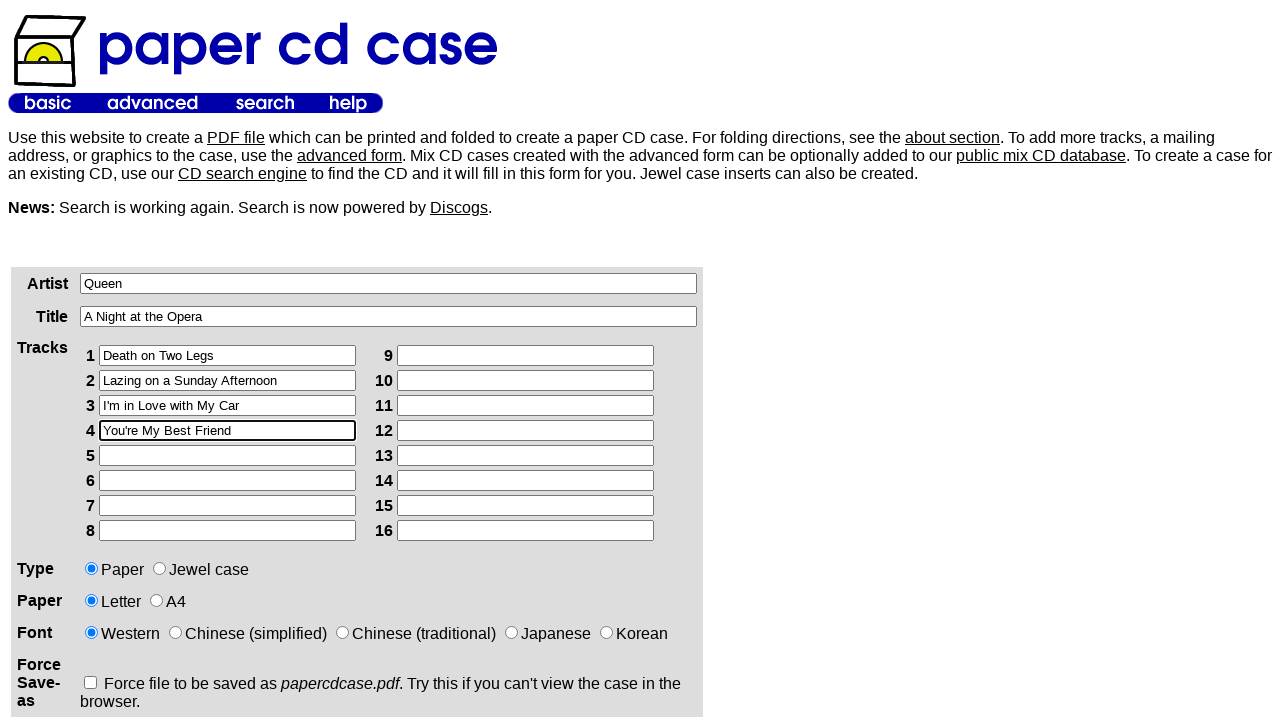

Filled track 5 with ''39' on xpath=/html/body/table[2]/tbody/tr/td[1]/div/form/table/tbody/tr[3]/td[2]/table/
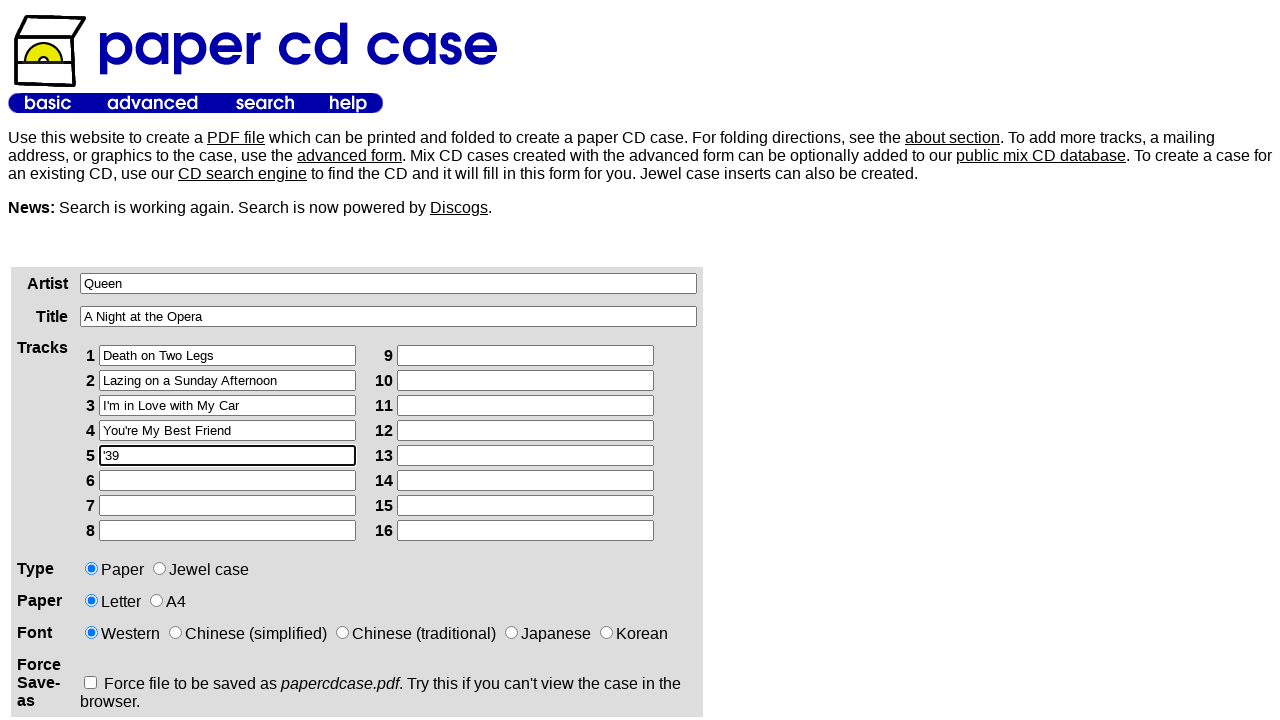

Filled track 6 with 'Sweet Lady' on xpath=/html/body/table[2]/tbody/tr/td[1]/div/form/table/tbody/tr[3]/td[2]/table/
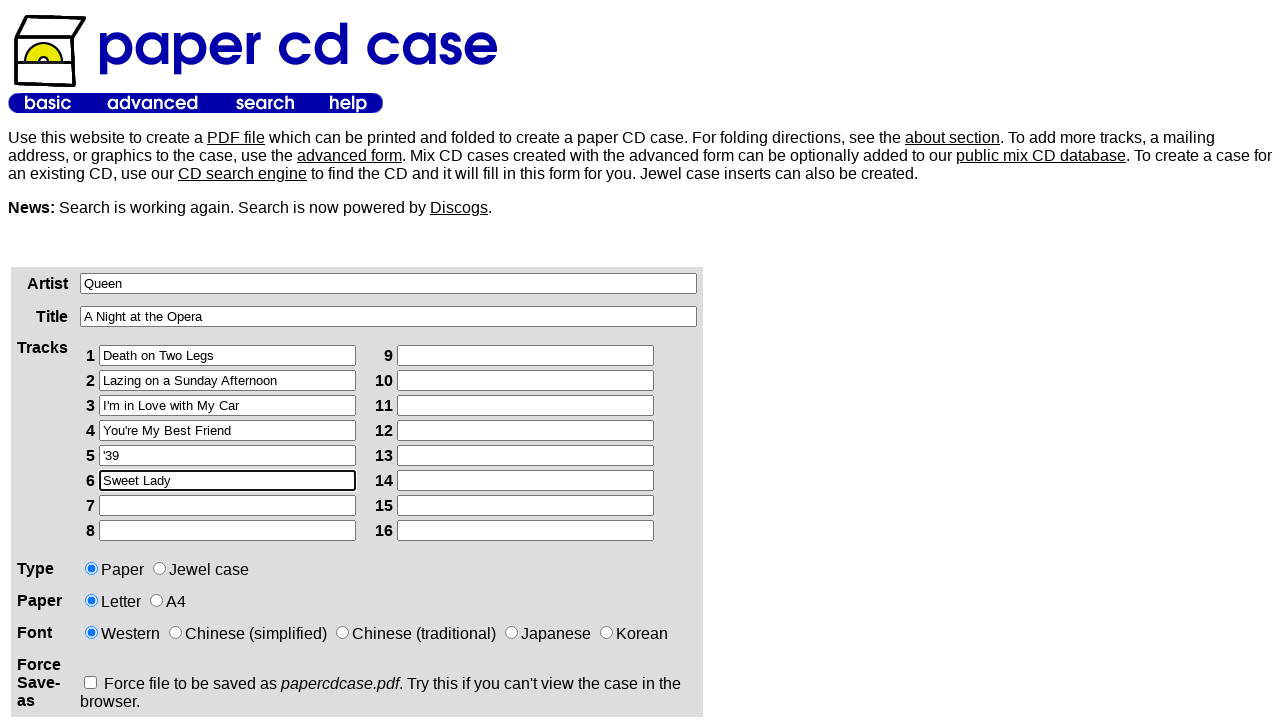

Filled track 7 with 'Seaside Rendezvous' on xpath=/html/body/table[2]/tbody/tr/td[1]/div/form/table/tbody/tr[3]/td[2]/table/
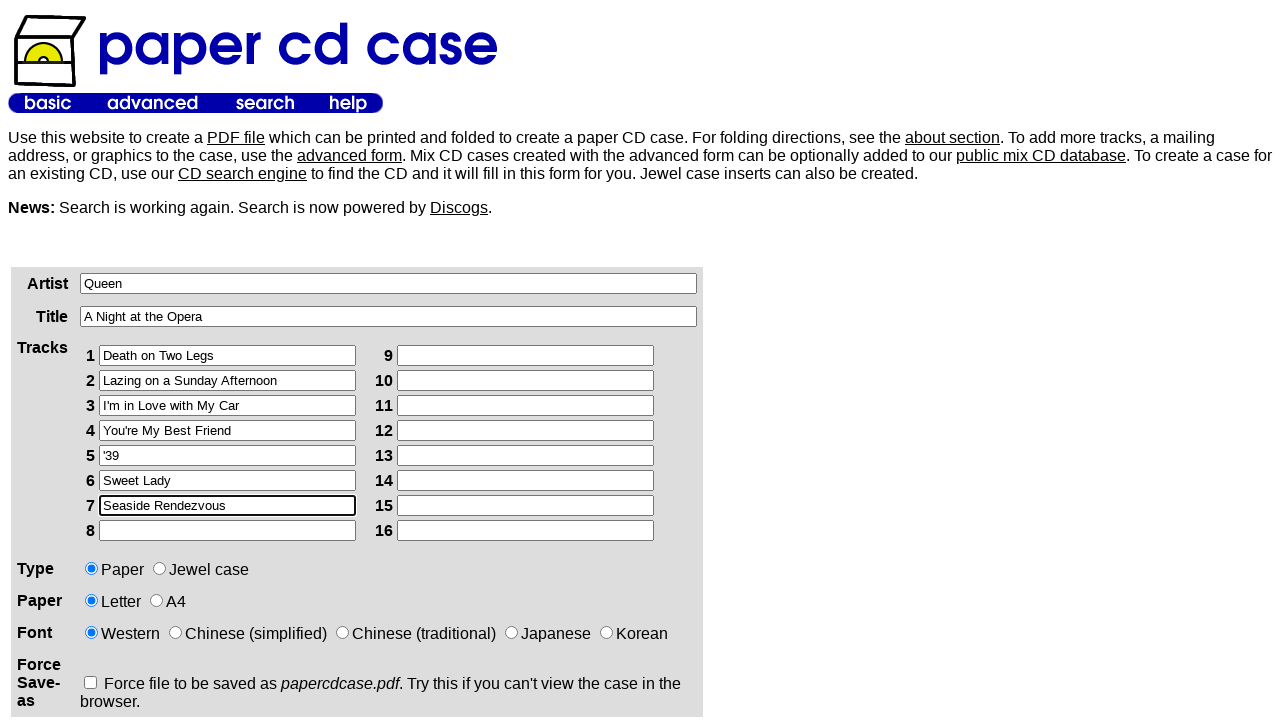

Filled track 8 with 'The Prophet's Song' on xpath=/html/body/table[2]/tbody/tr/td[1]/div/form/table/tbody/tr[3]/td[2]/table/
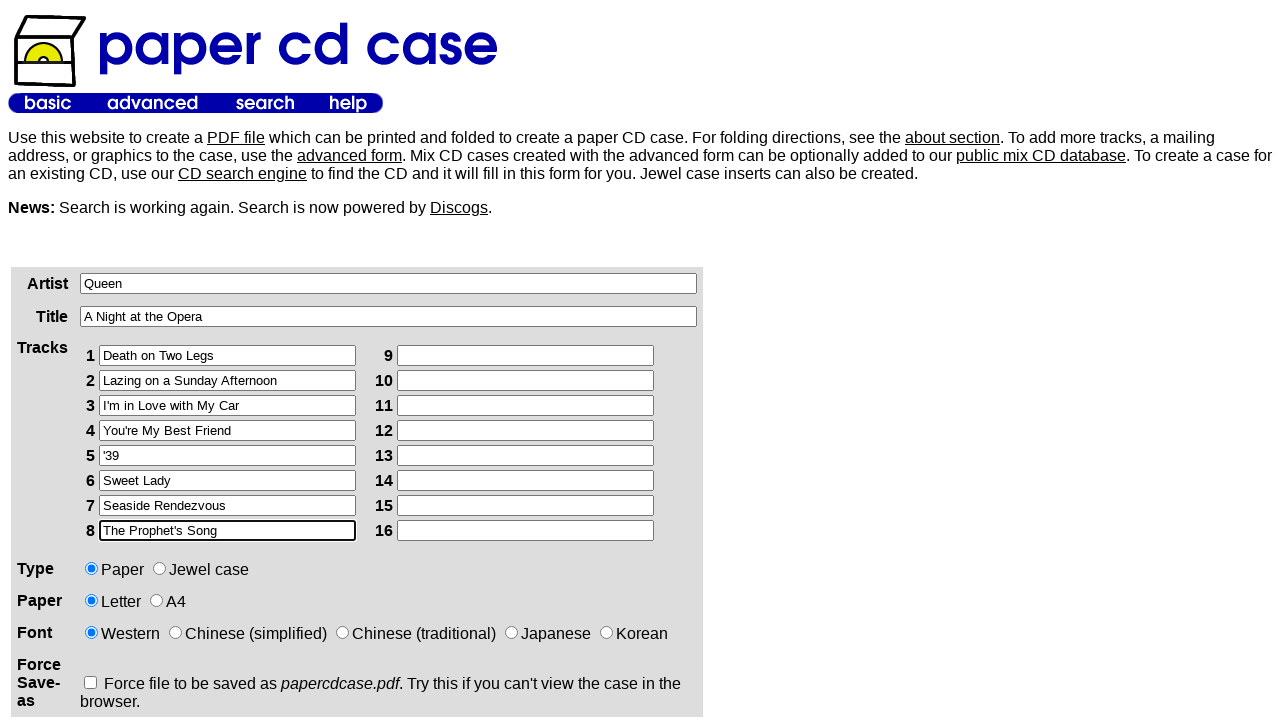

Filled track 9 with 'Love of My Life' on xpath=/html/body/table[2]/tbody/tr/td[1]/div/form/table/tbody/tr[3]/td[2]/table/
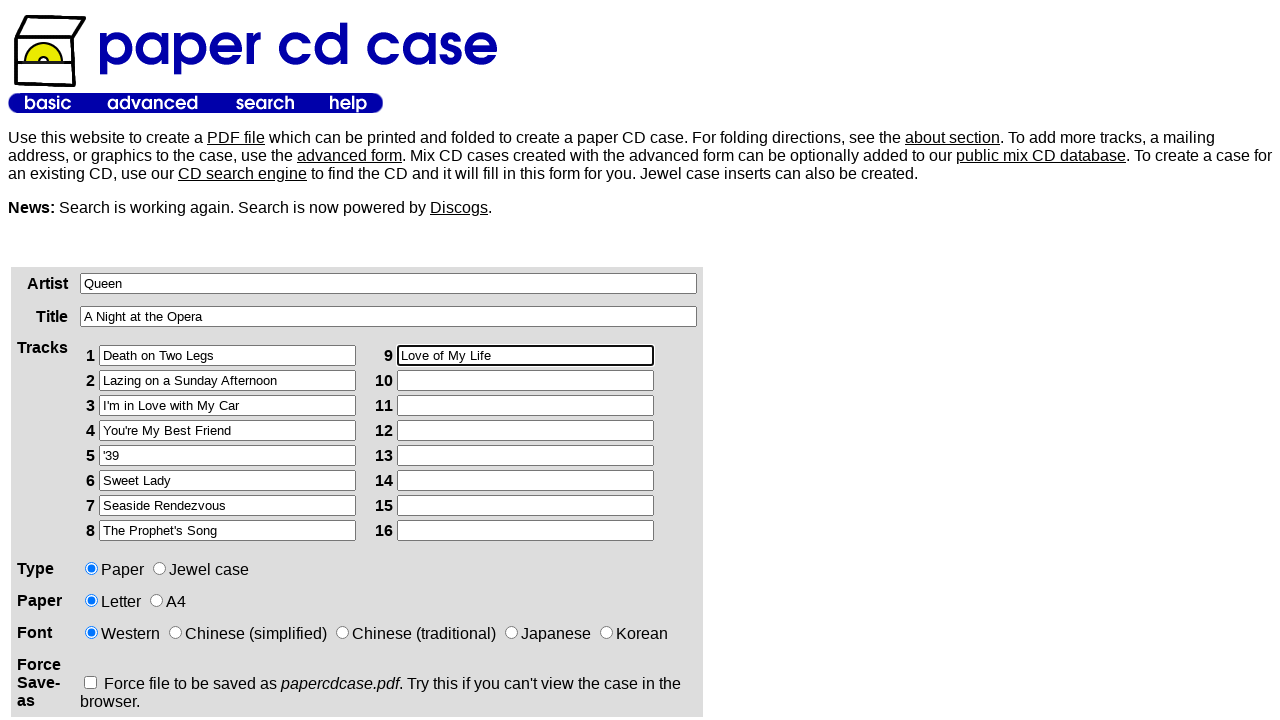

Filled track 10 with 'Good Company' on xpath=/html/body/table[2]/tbody/tr/td[1]/div/form/table/tbody/tr[3]/td[2]/table/
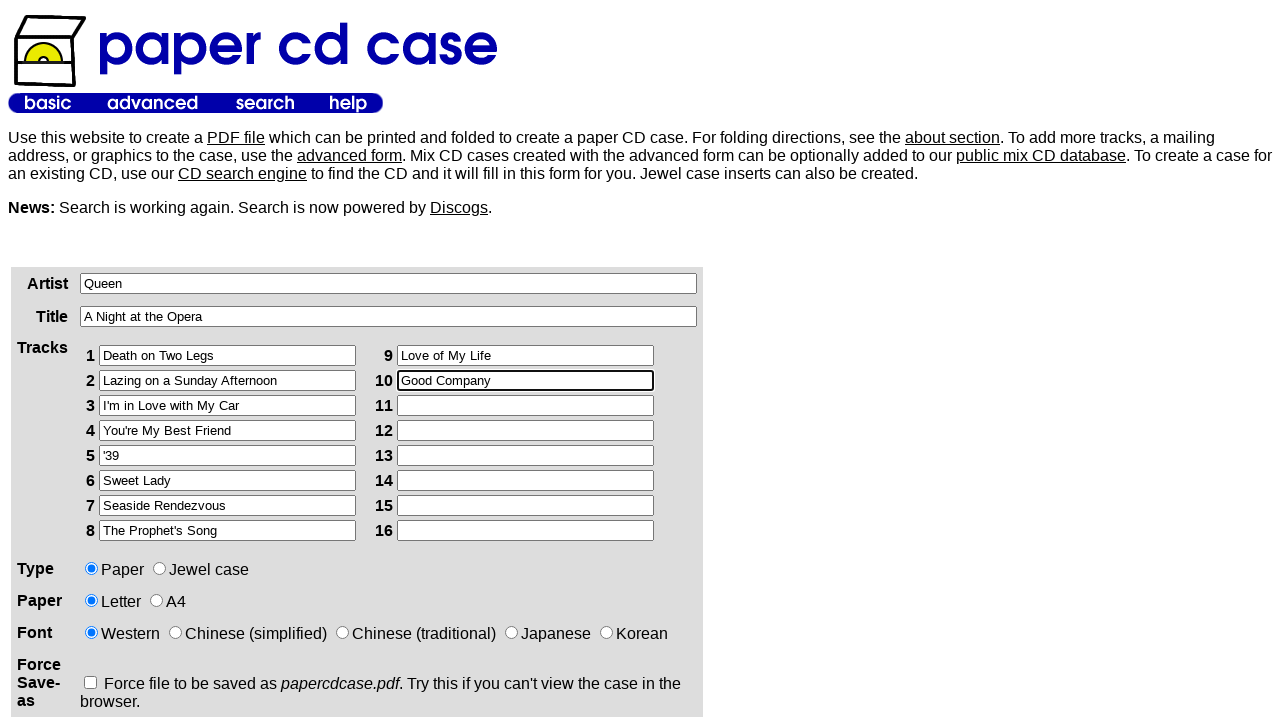

Filled track 11 with 'Bohemian Rhapsody' on xpath=/html/body/table[2]/tbody/tr/td[1]/div/form/table/tbody/tr[3]/td[2]/table/
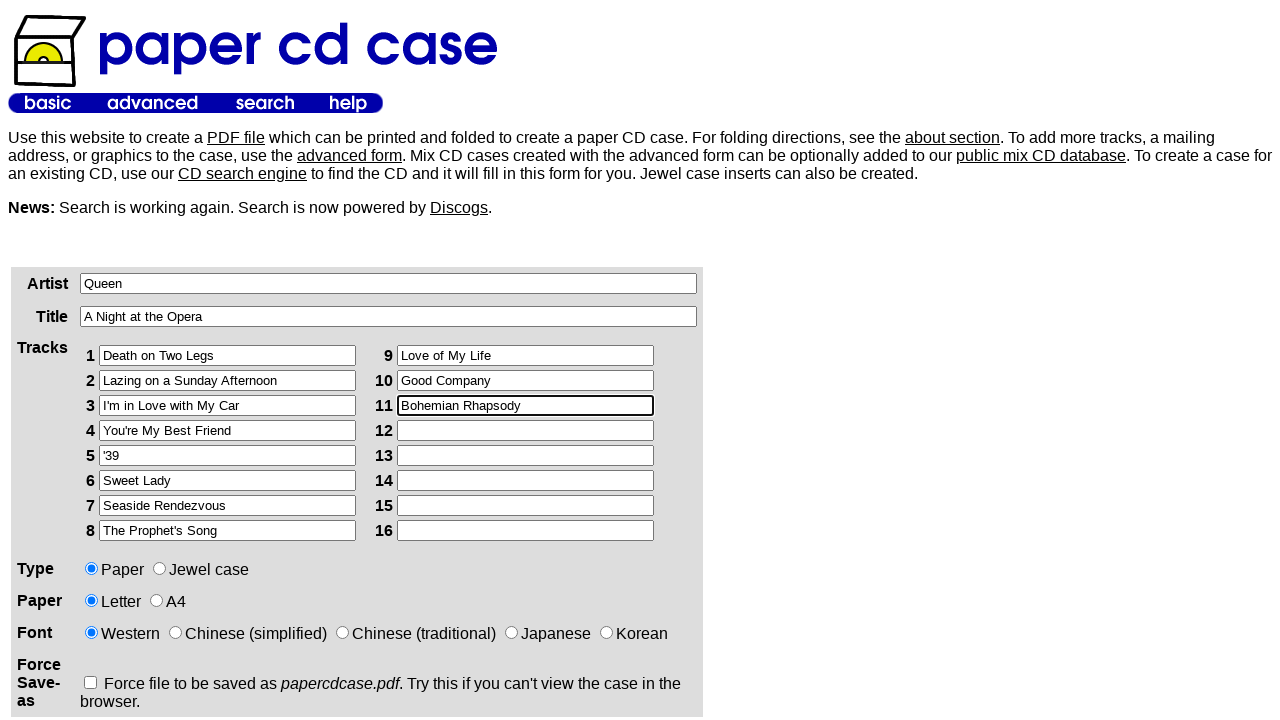

Filled track 12 with 'God Save the Queen' on xpath=/html/body/table[2]/tbody/tr/td[1]/div/form/table/tbody/tr[3]/td[2]/table/
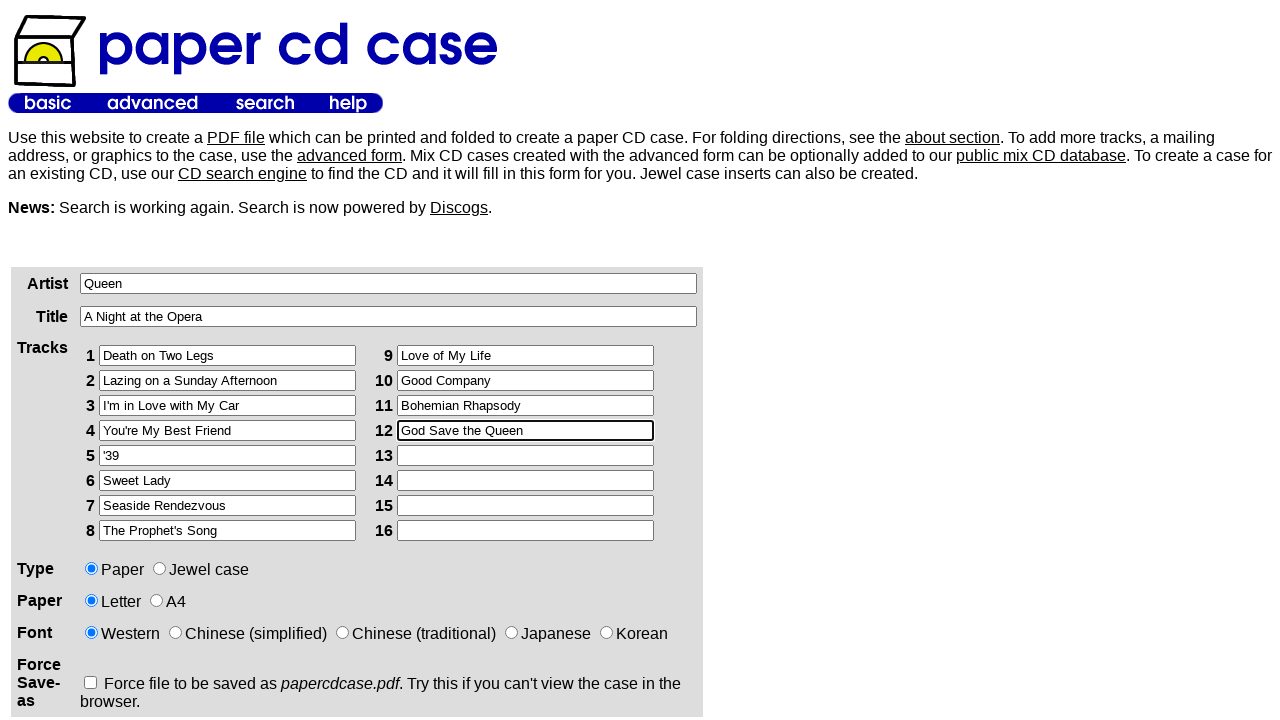

Selected Jewel Case option at (160, 568) on xpath=/html/body/table[2]/tbody/tr/td[1]/div/form/table/tbody/tr[4]/td[2]/input[
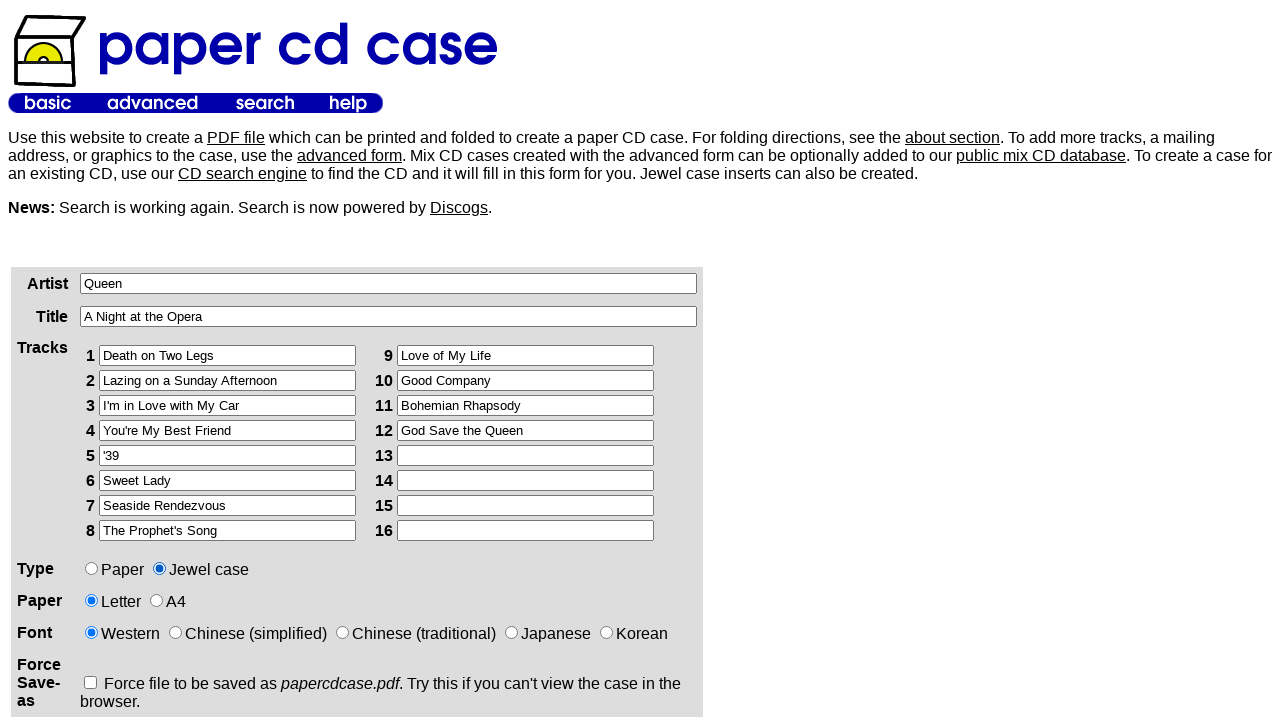

Selected A4 paper type option at (156, 600) on xpath=/html/body/table[2]/tbody/tr/td[1]/div/form/table/tbody/tr[5]/td[2]/input[
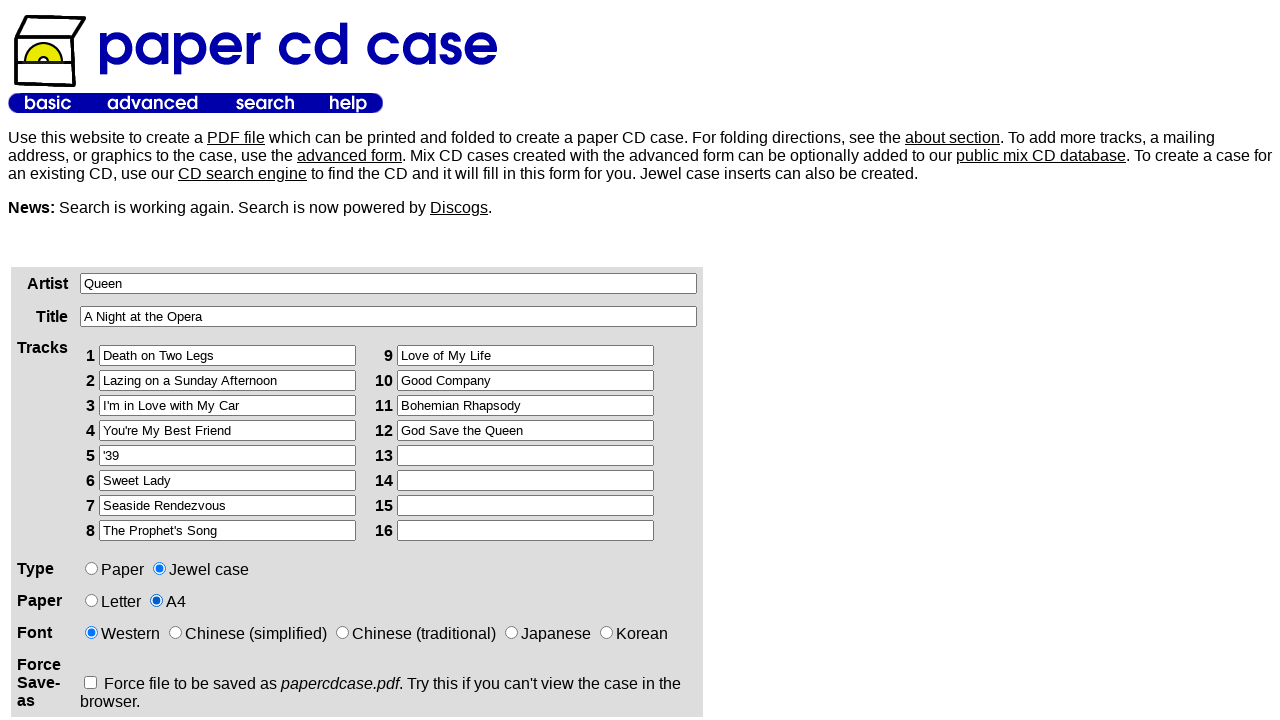

Clicked Create Case button to submit the form at (125, 360) on xpath=/html/body/table[2]/tbody/tr/td[1]/div/form/p/input
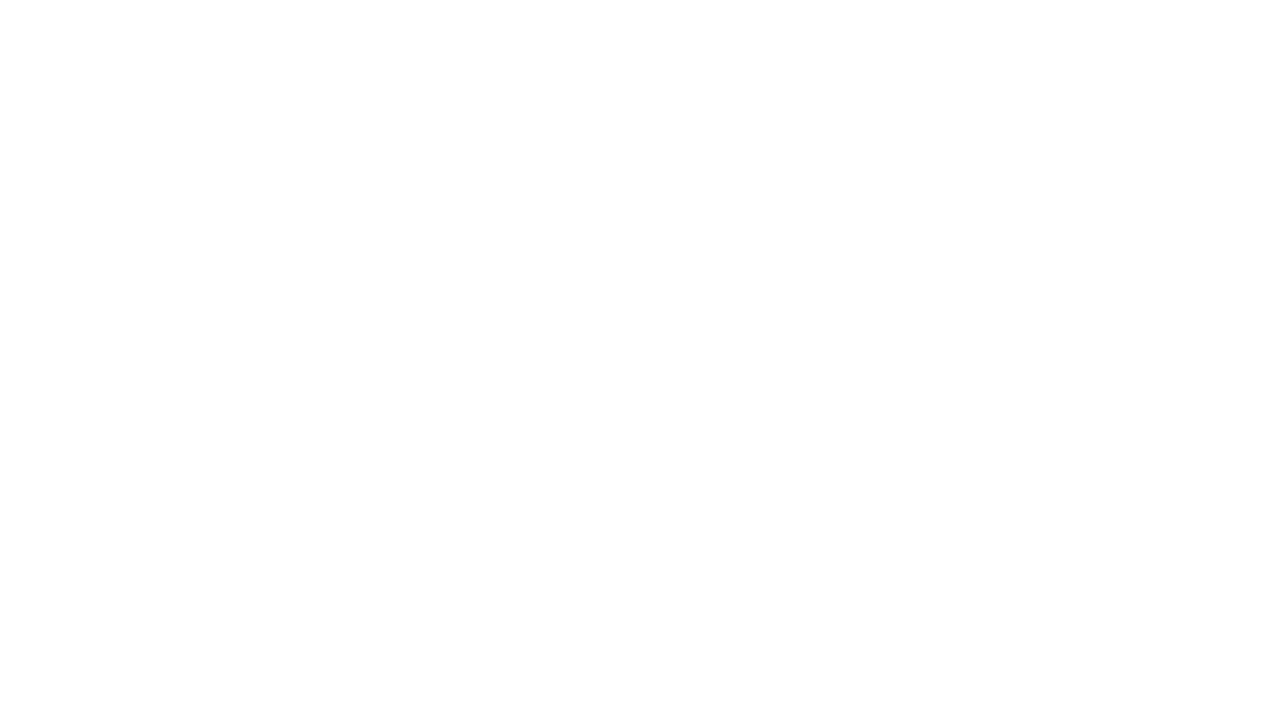

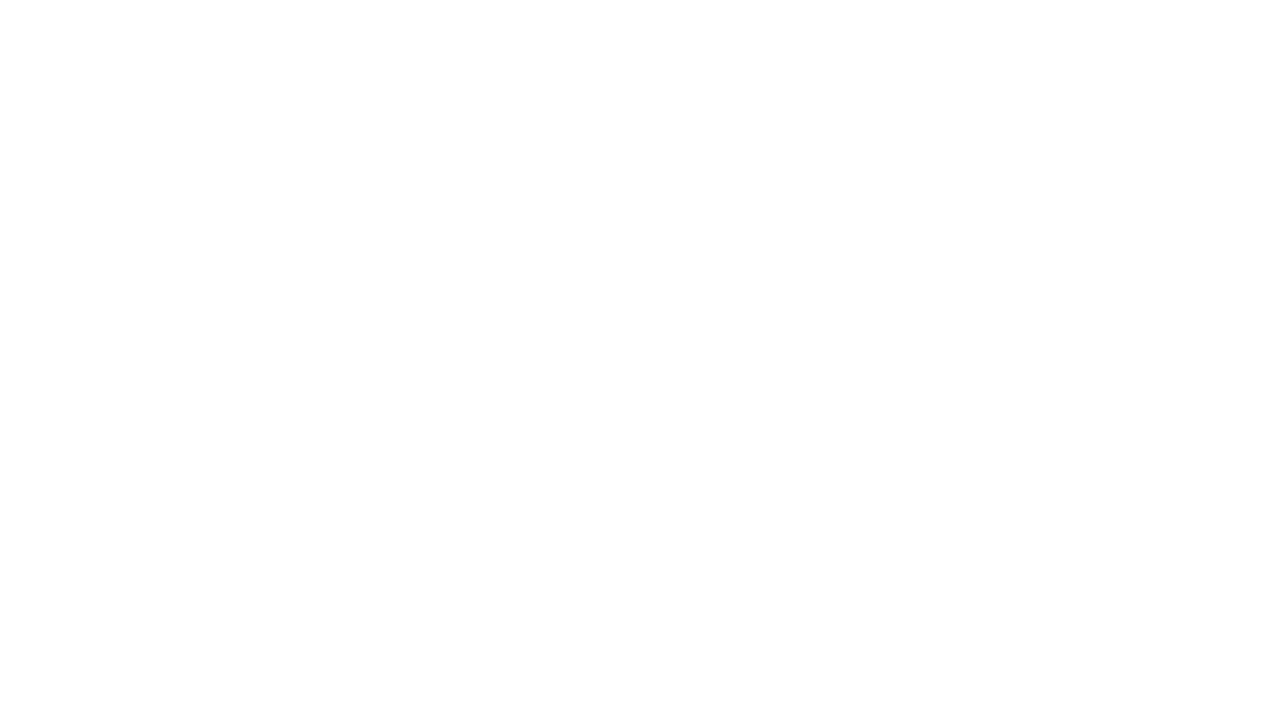